Tests a practice form by filling out personal information including name, email, gender, phone number, date of birth, hobbies, address, and file upload.

Starting URL: https://demoqa.com/automation-practice-form

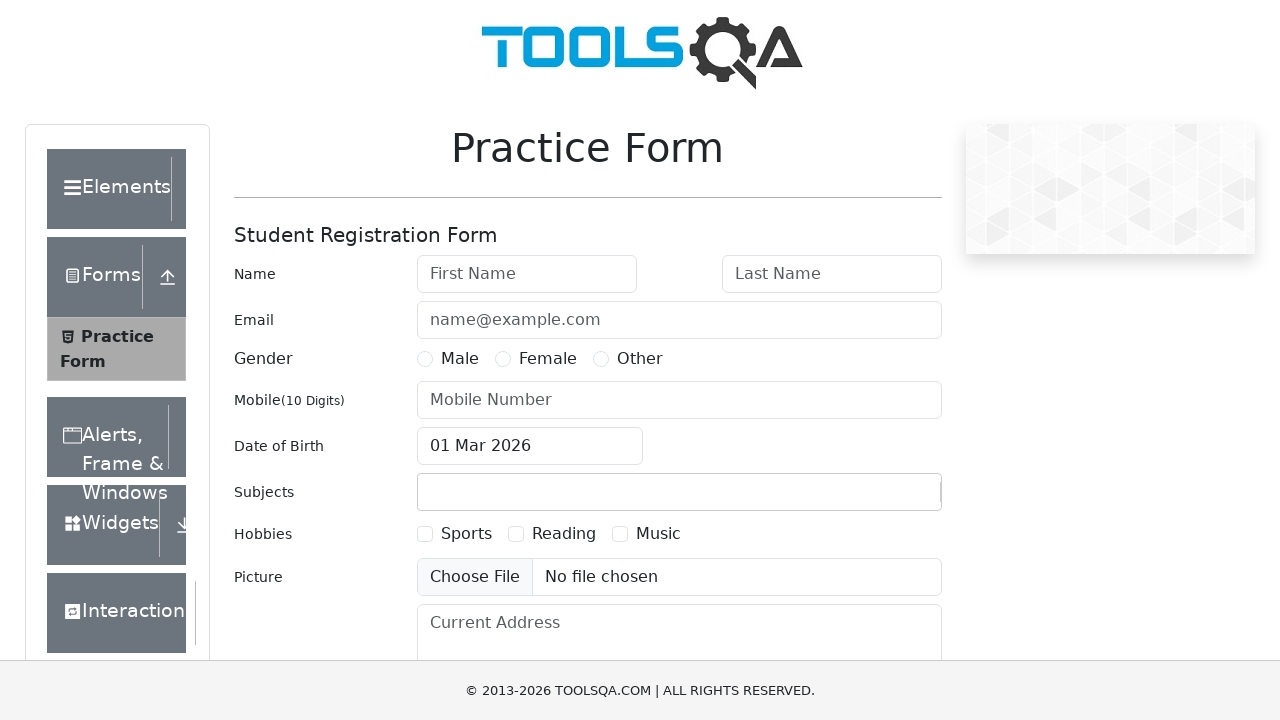

Filled first name field with 'rahul' on #firstName
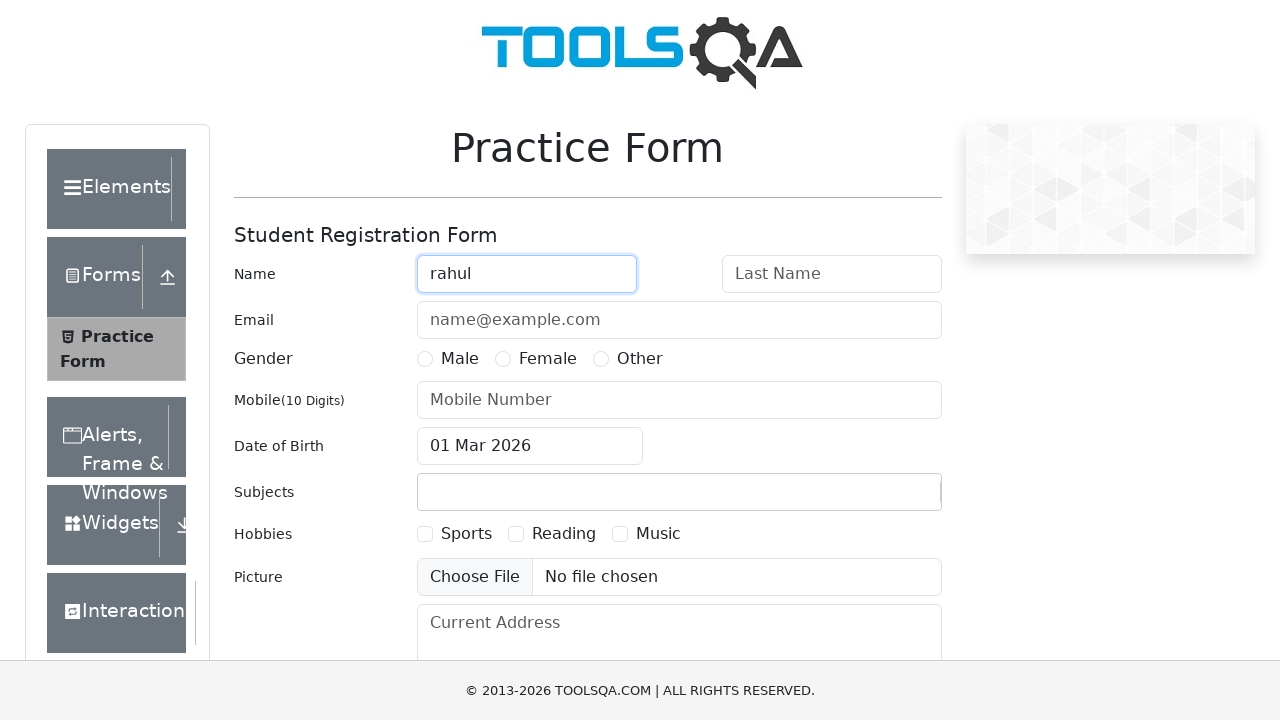

Filled last name field with 'patidar' on #lastName
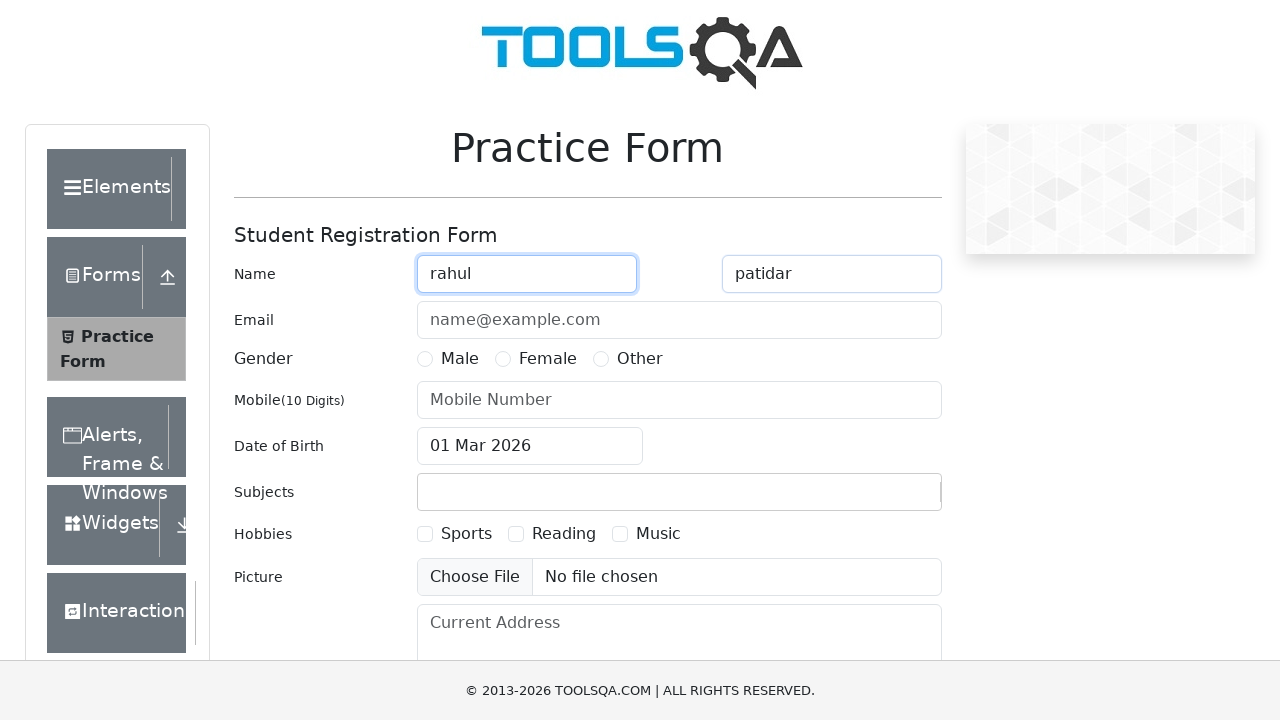

Filled email field with 'test@gmail.com' on #userEmail
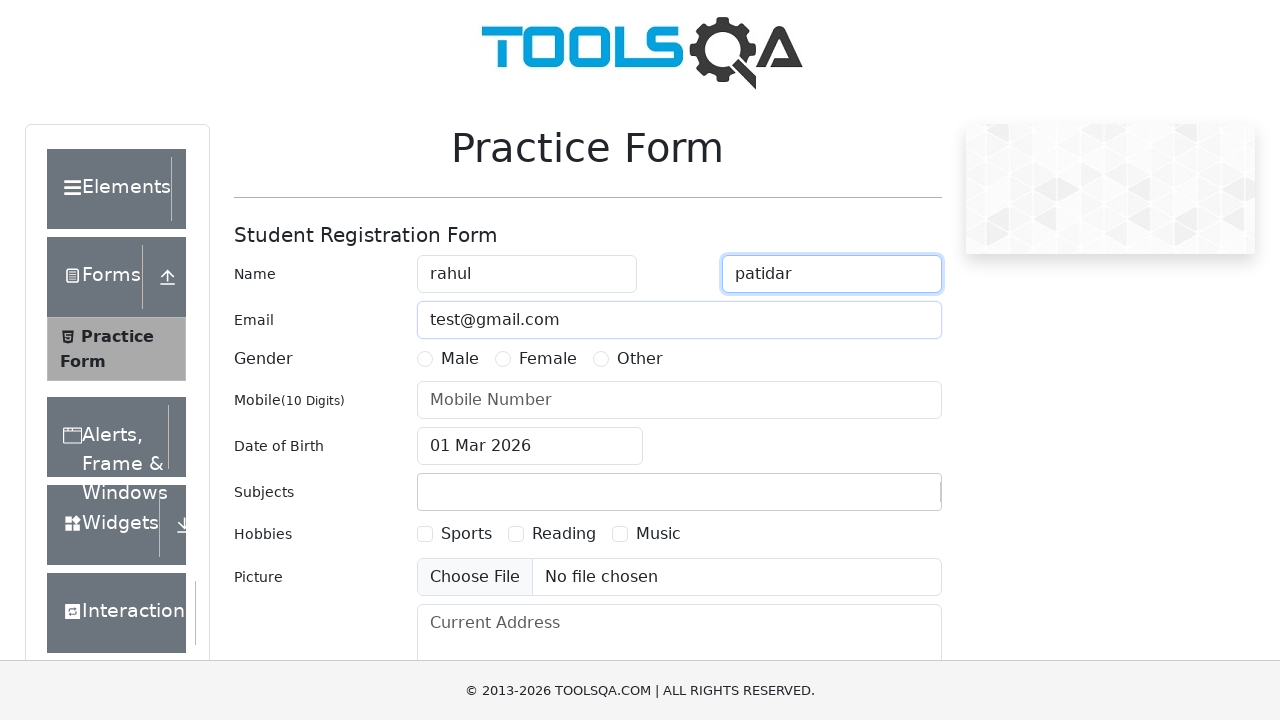

Selected Male gender option at (460, 359) on label[for='gender-radio-1']
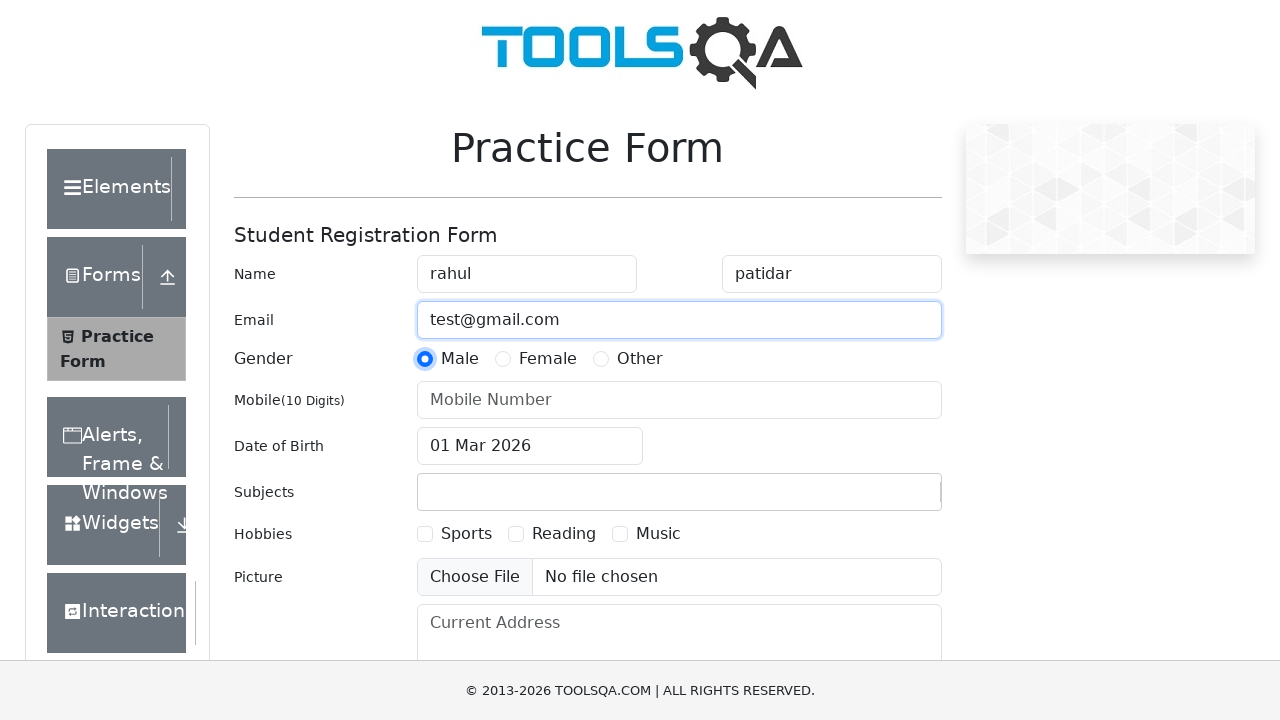

Filled phone number field with '9900989888' on #userNumber
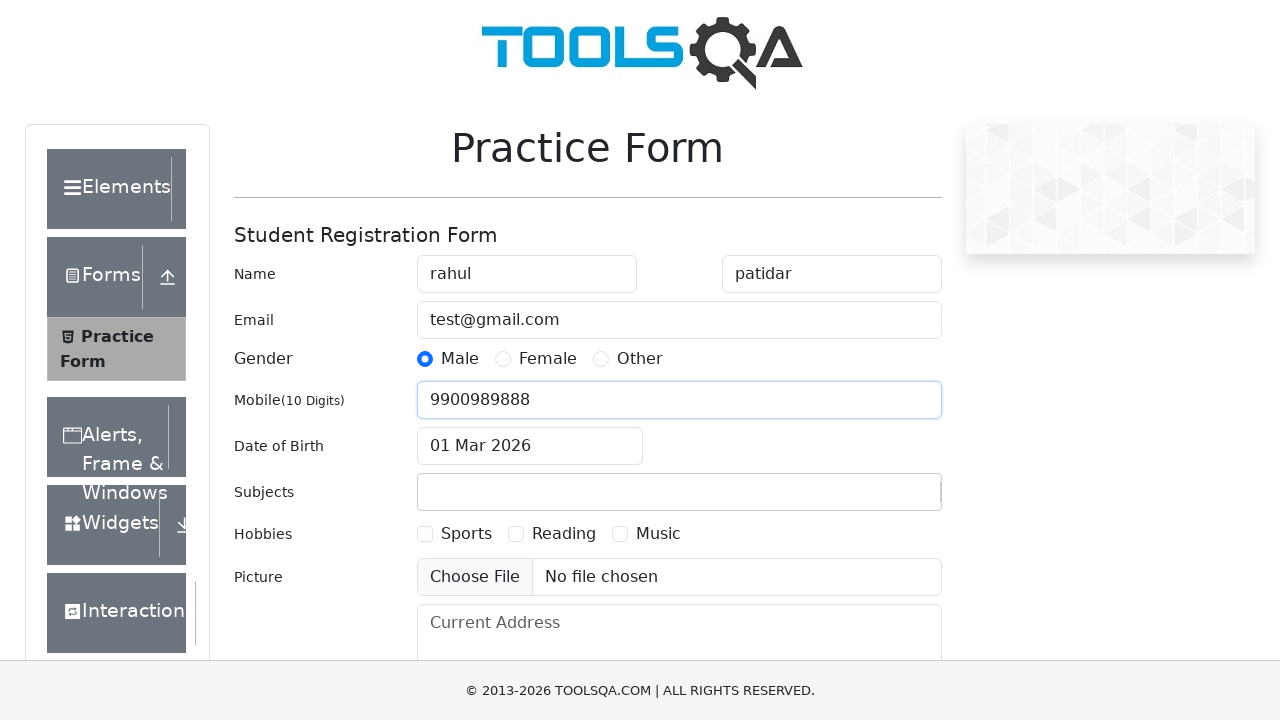

Clicked date of birth input field to open date picker at (530, 446) on #dateOfBirthInput
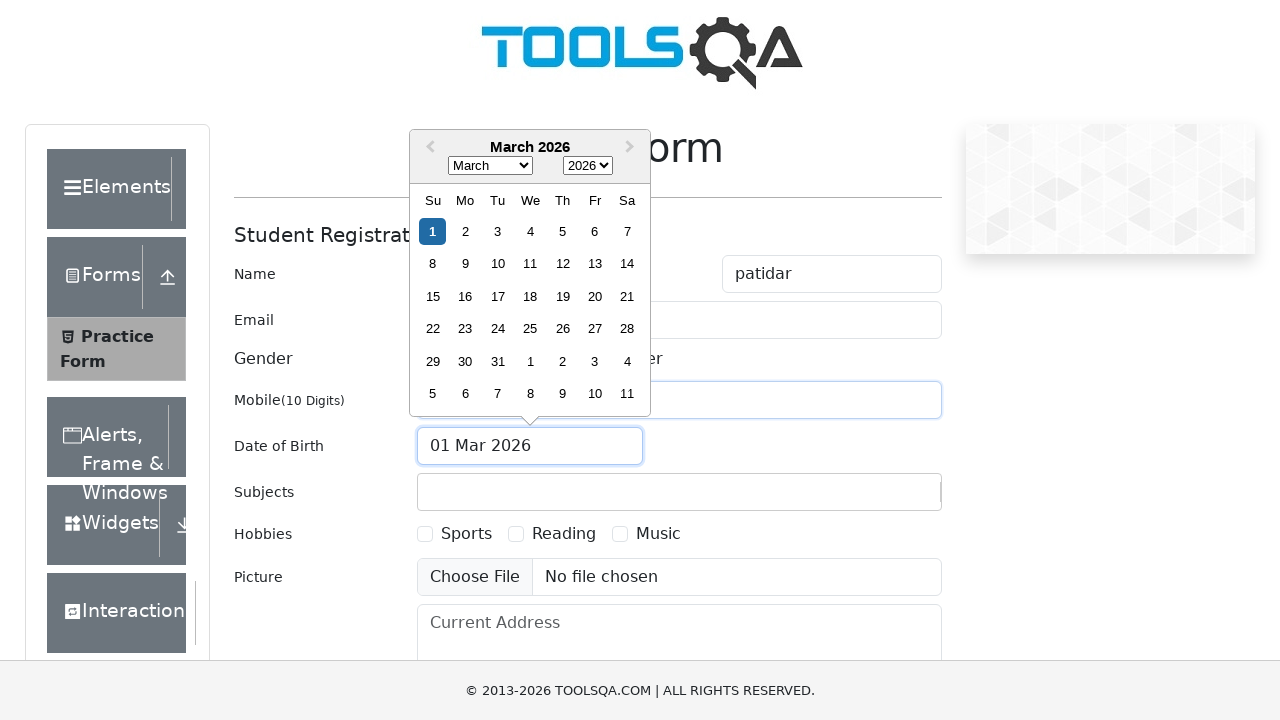

Selected month 8 (September) from date picker on .react-datepicker__month-select
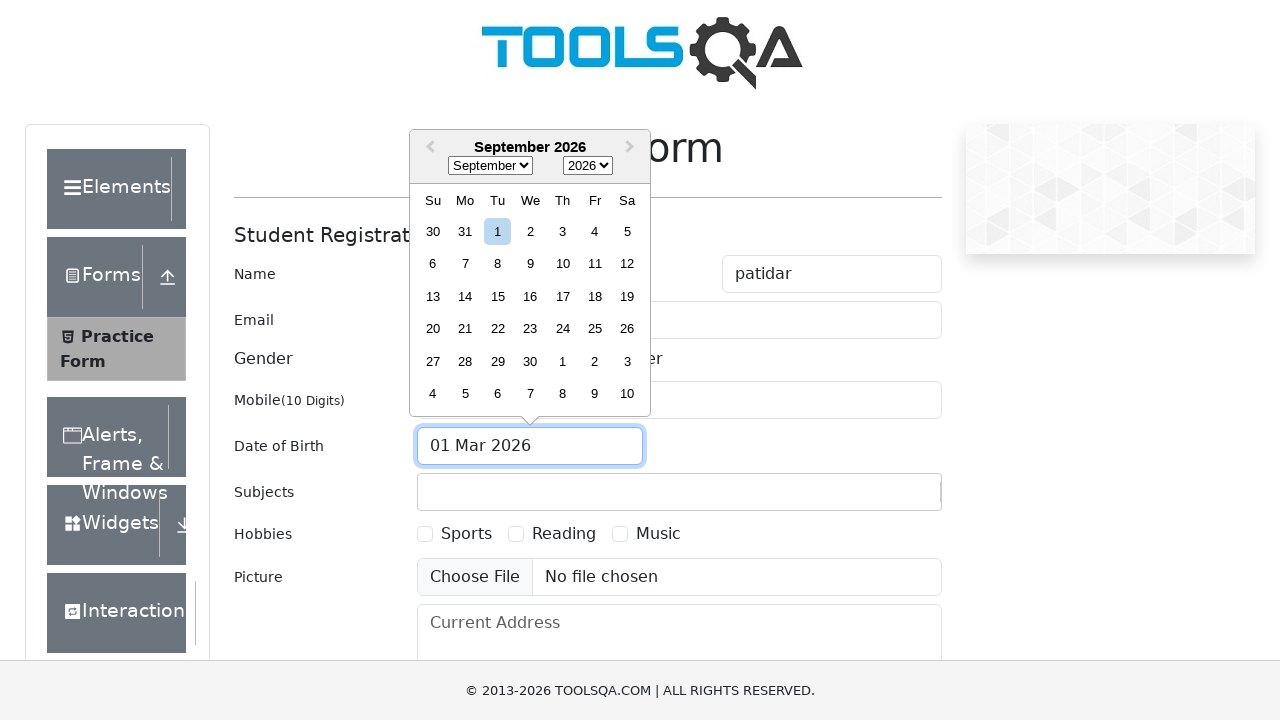

Selected year 1991 from date picker on .react-datepicker__year-select
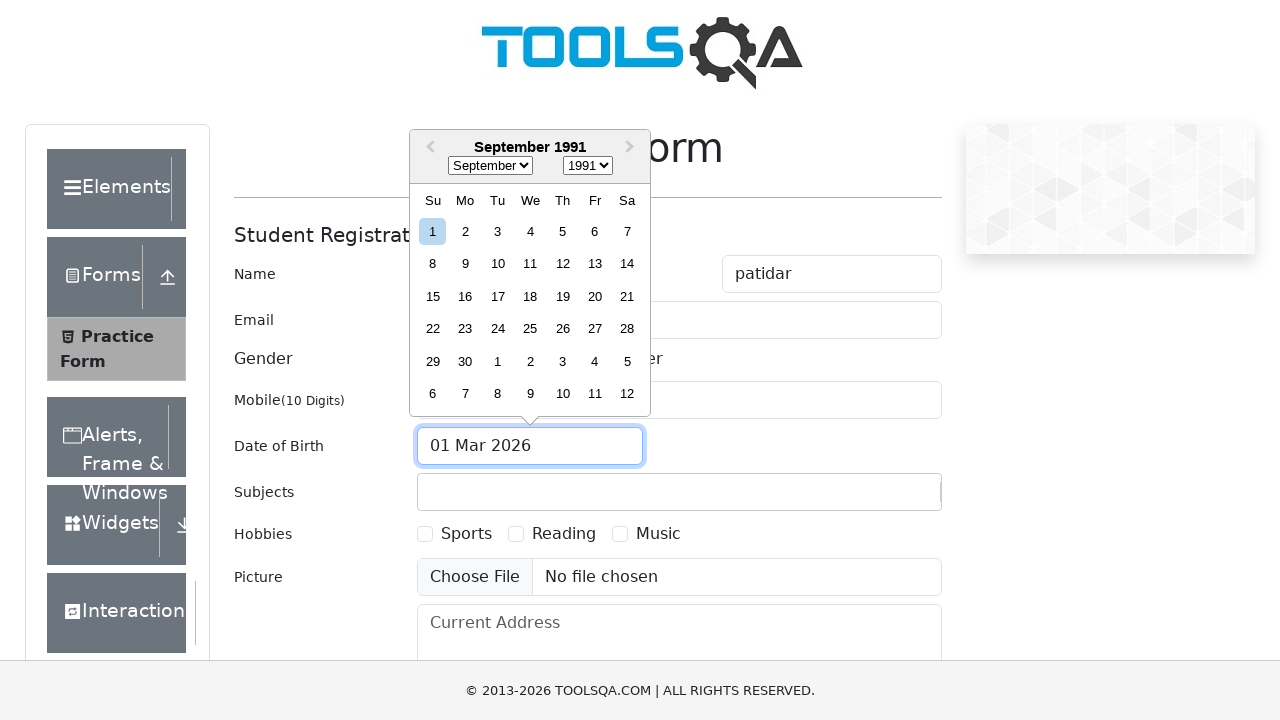

Selected day 21 to set date of birth to September 21st, 1991 at (627, 296) on div[aria-label='Choose Saturday, September 21st, 1991']
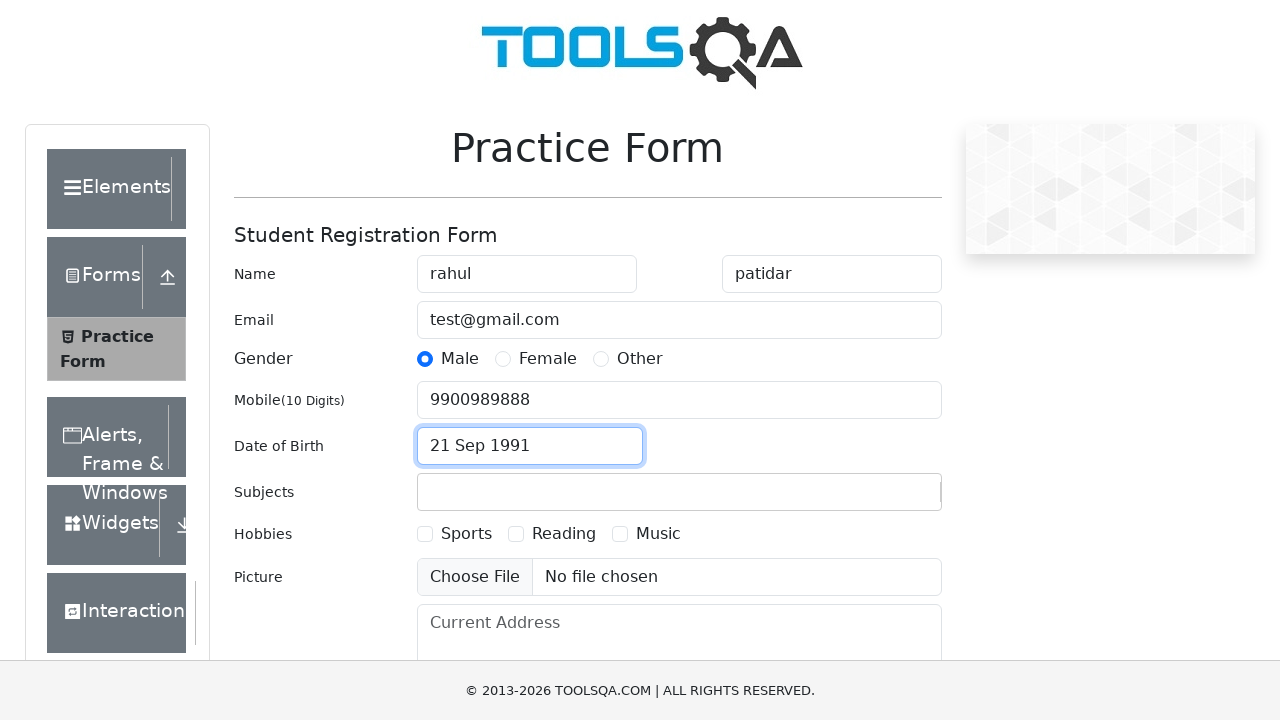

Selected Reading hobby checkbox at (564, 534) on label[for='hobbies-checkbox-2']
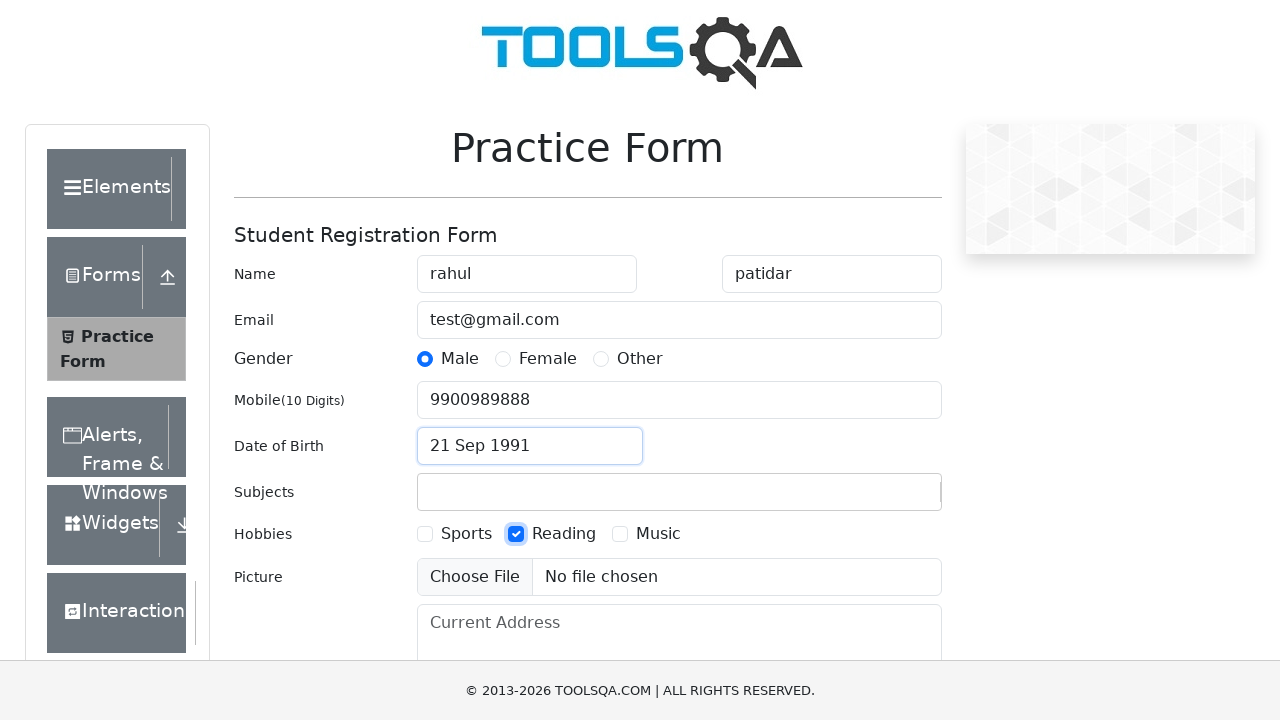

Filled current address field with 'prasun savoy' on #currentAddress
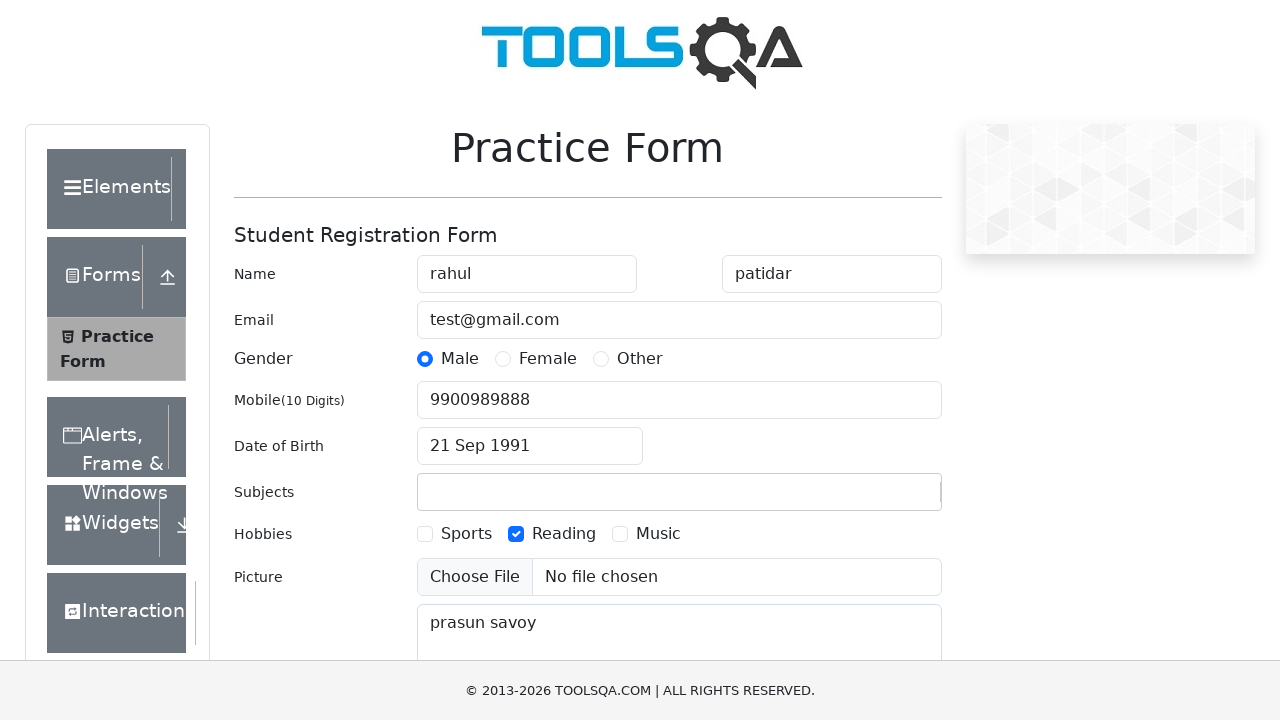

Cleared file upload field (no file selected)
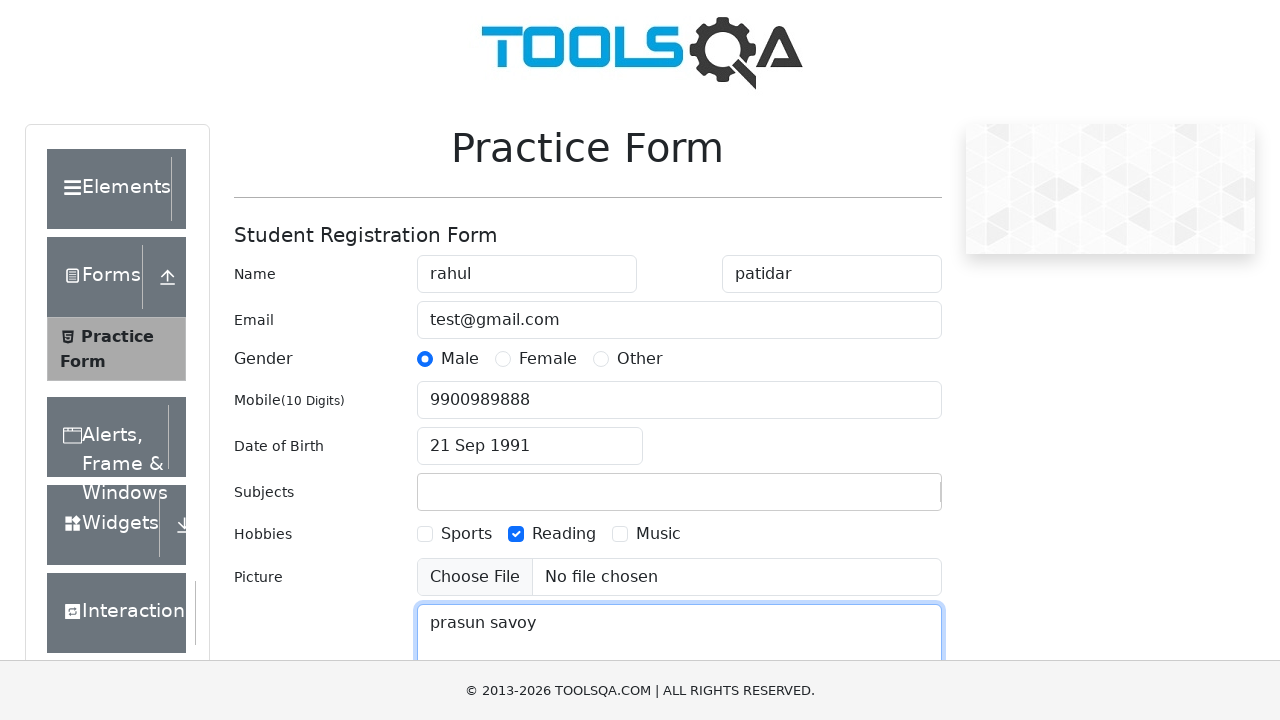

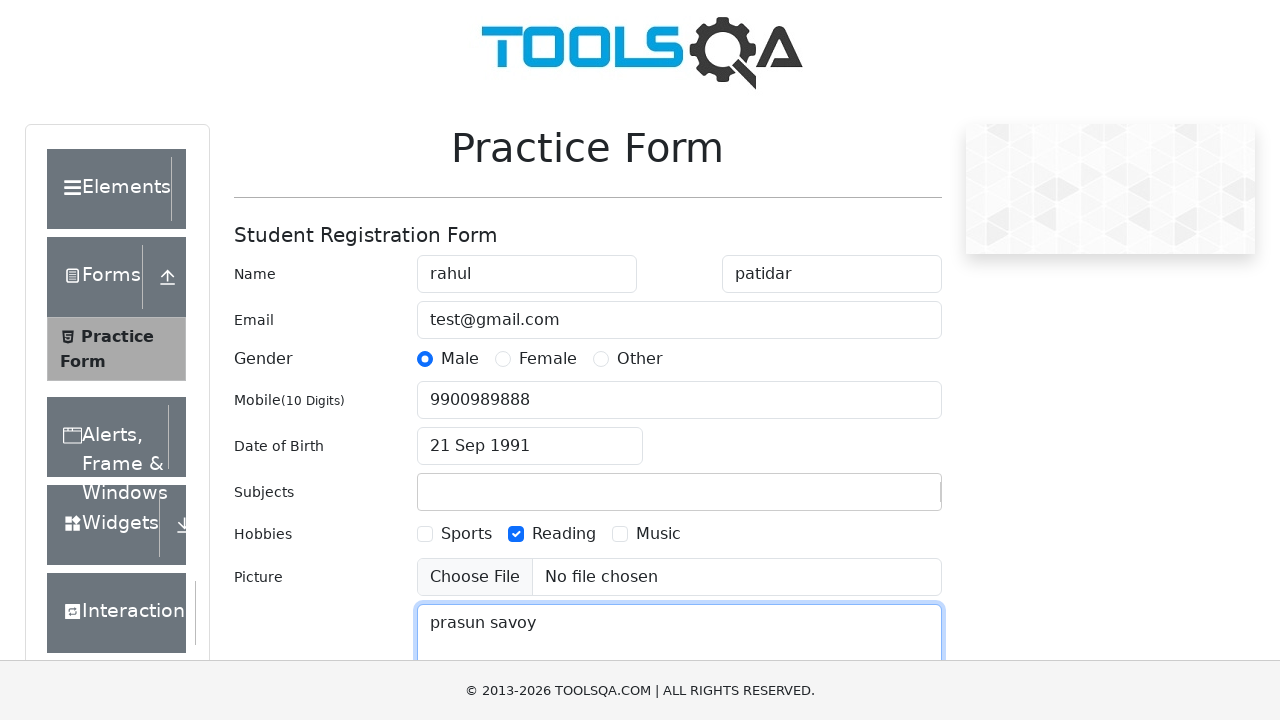